Tests the calculator's concatenate operation with text strings including symbols

Starting URL: https://gerabarud.github.io/is3-calculadora/

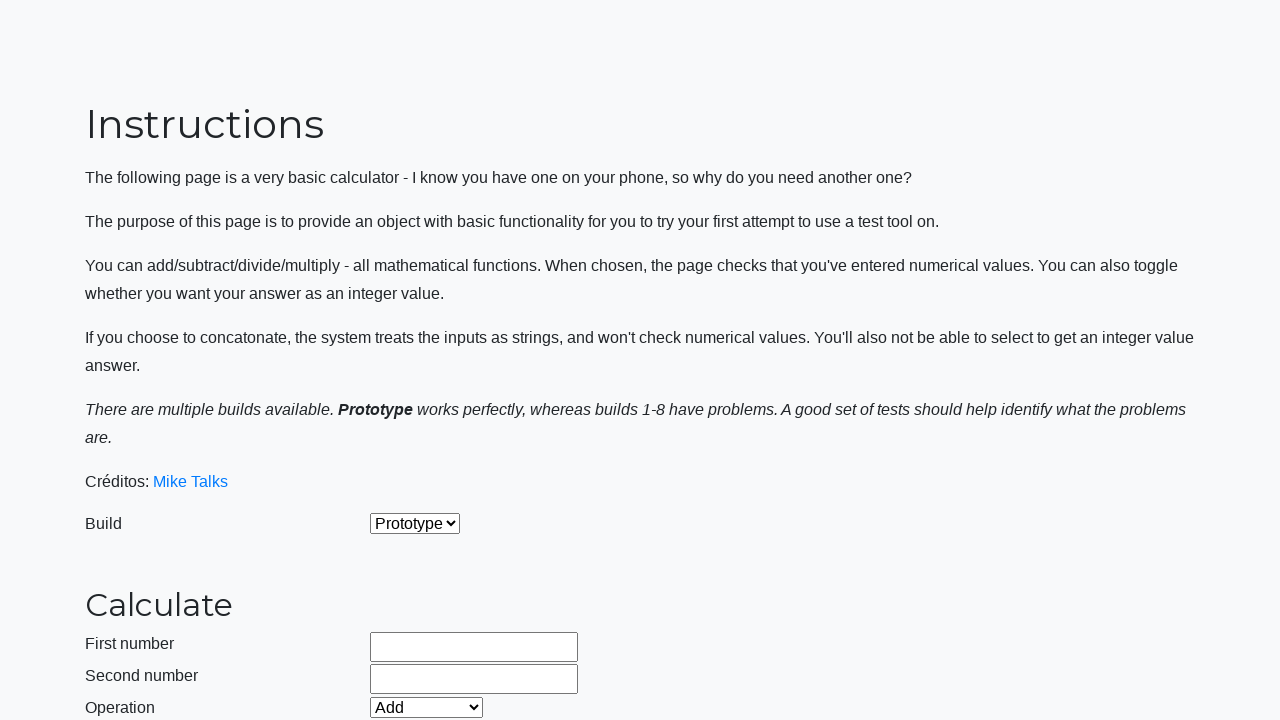

Selected build version 2 on #selectBuild
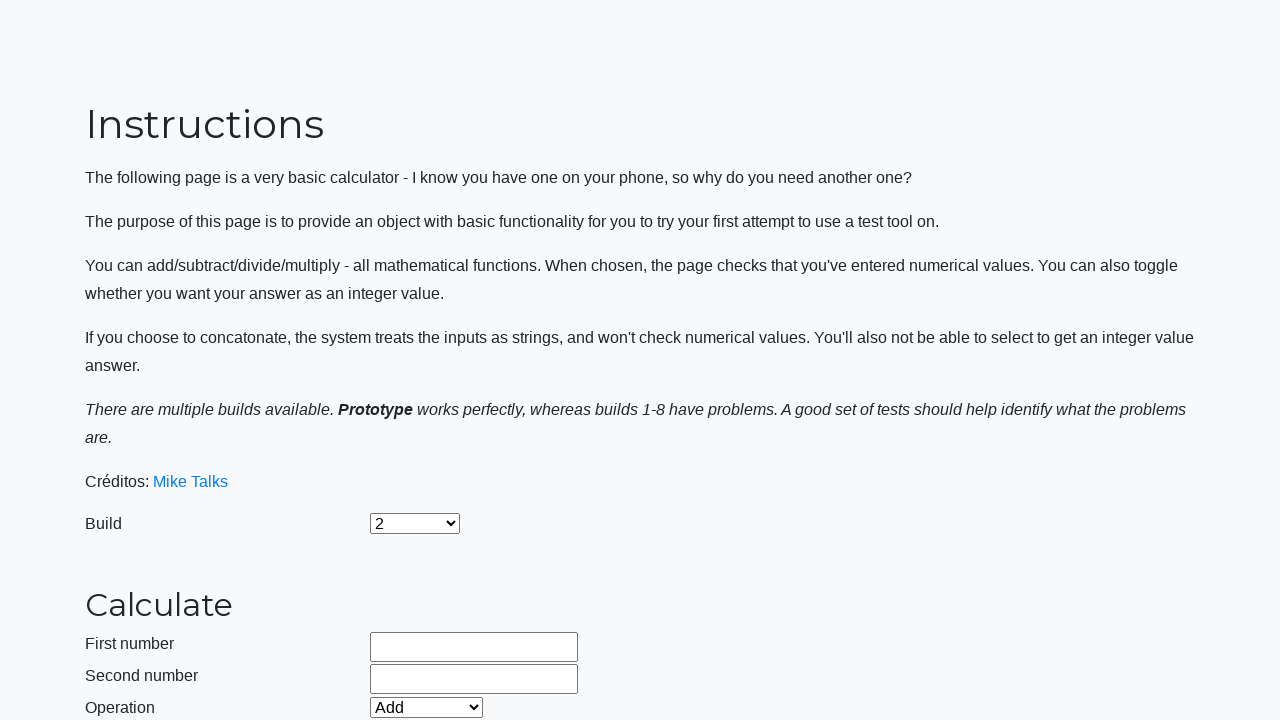

Entered first text string '** Test d' with symbols on #number1Field
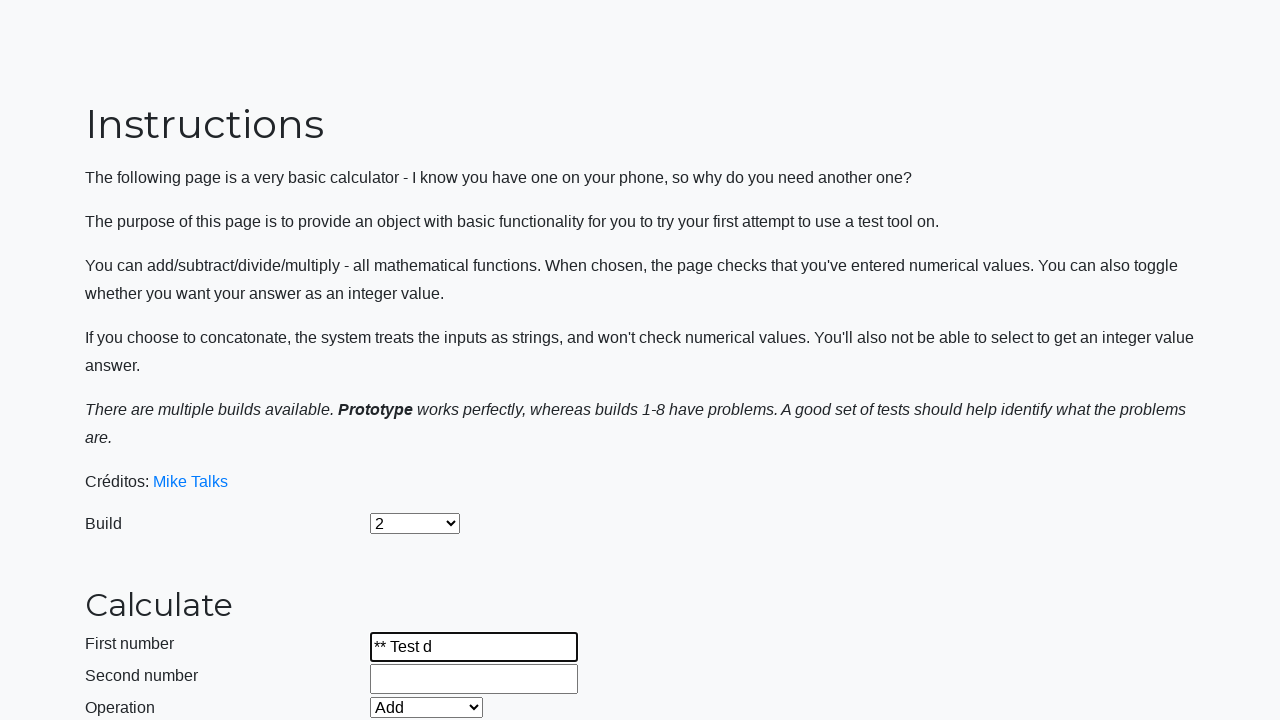

Entered second text string 'e Hola **' with symbols on #number2Field
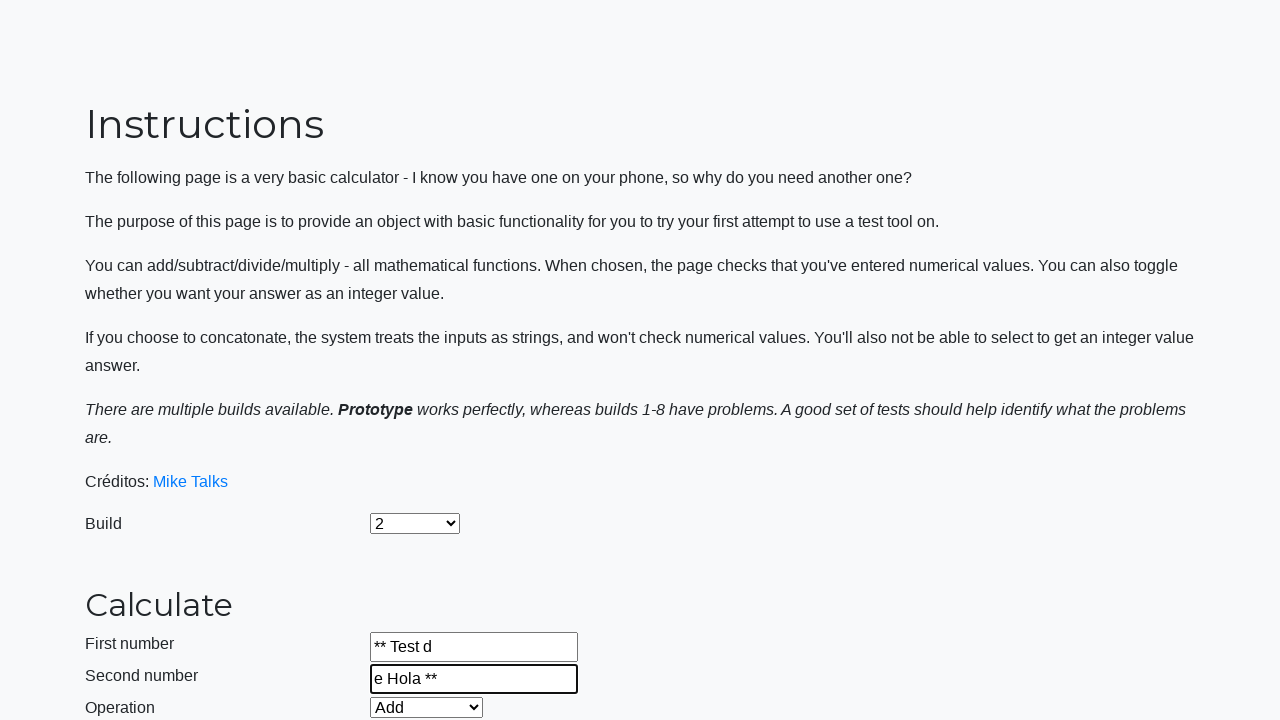

Selected Concatenate operation on #selectOperationDropdown
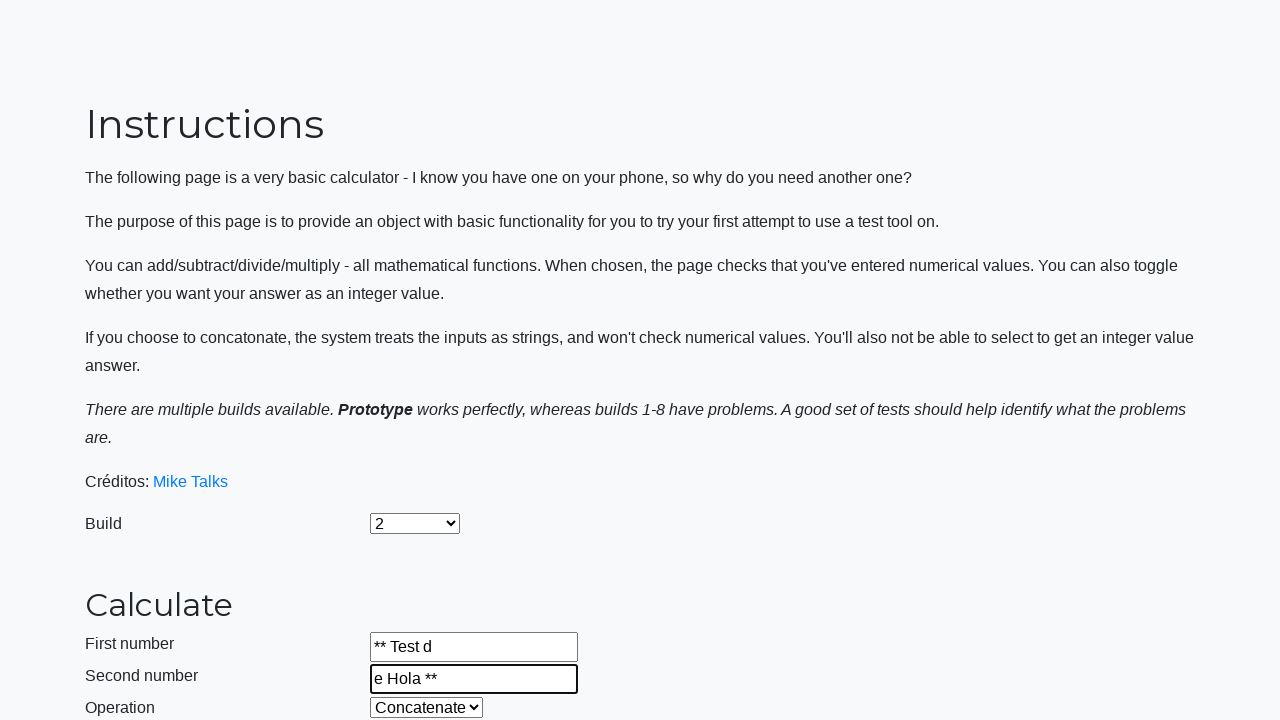

Clicked calculate button to perform concatenation at (422, 483) on #calculateButton
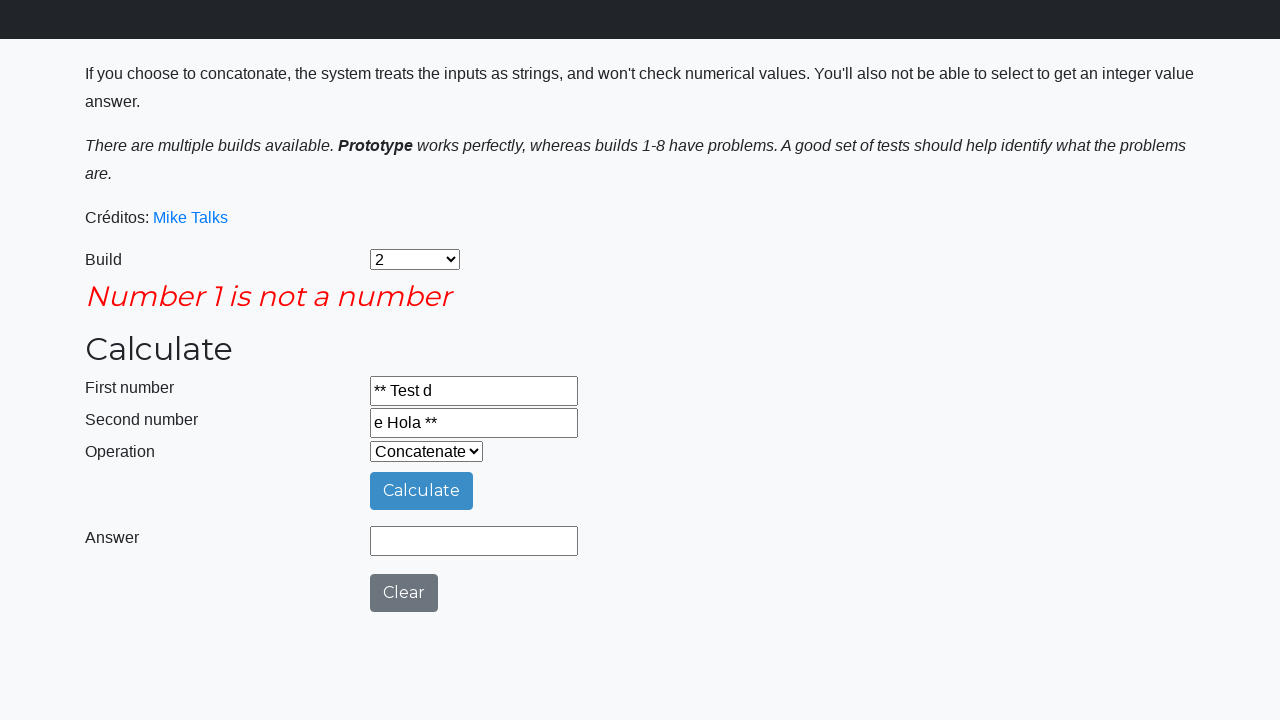

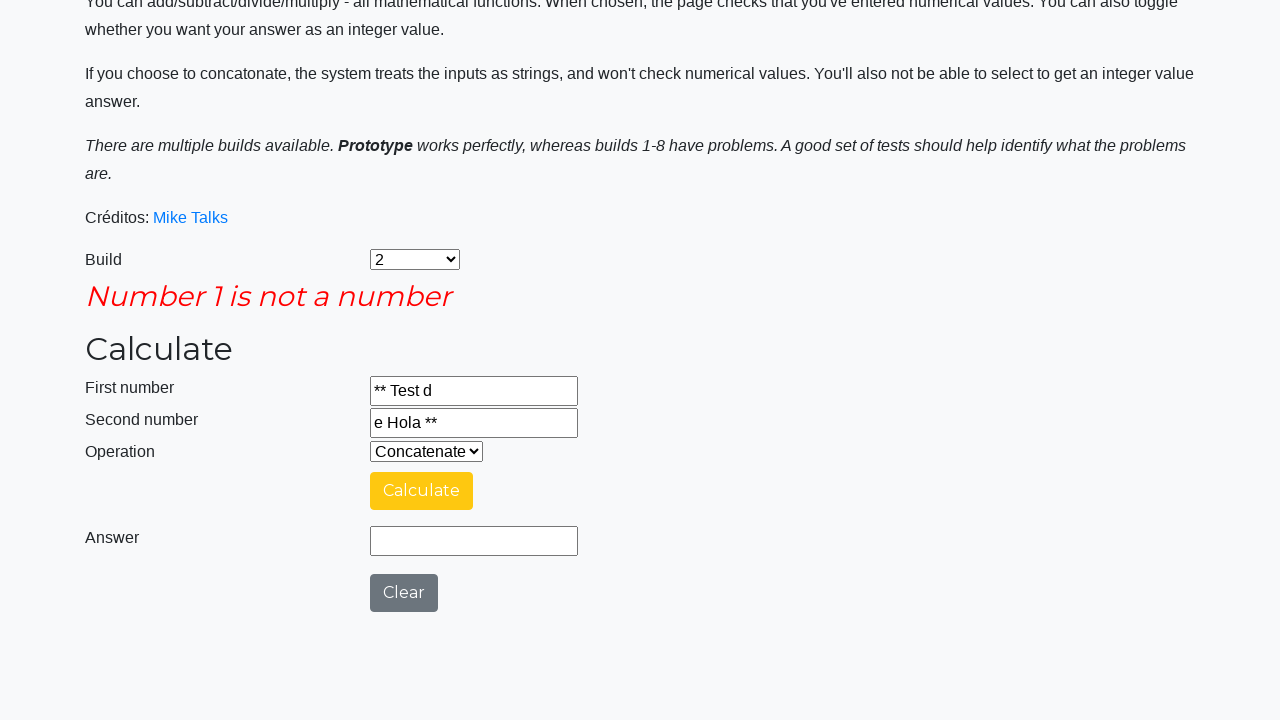